Tests product navigation on a demo e-commerce site by navigating to the Laptops category, selecting the Sony Vaio i5 product, adding it to cart, and accepting the confirmation alert.

Starting URL: https://www.demoblaze.com/index.html

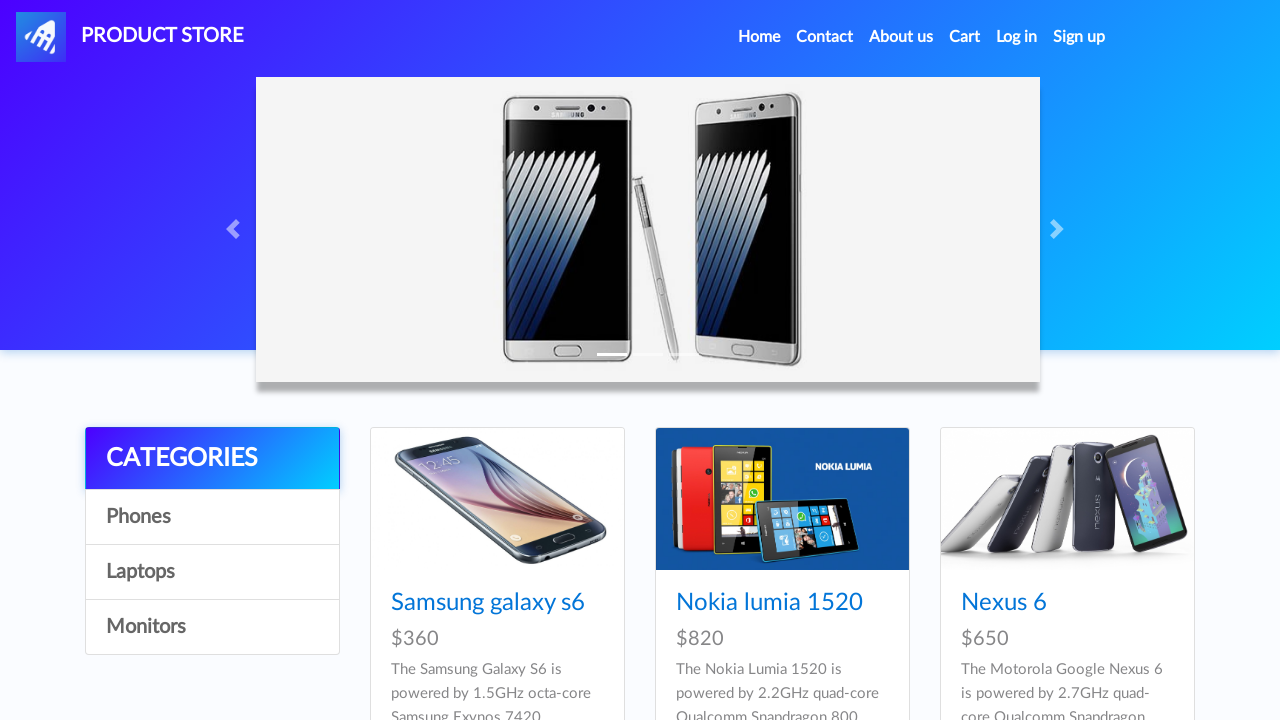

Clicked on 'Laptops' category link at (212, 572) on a:has-text('Laptops')
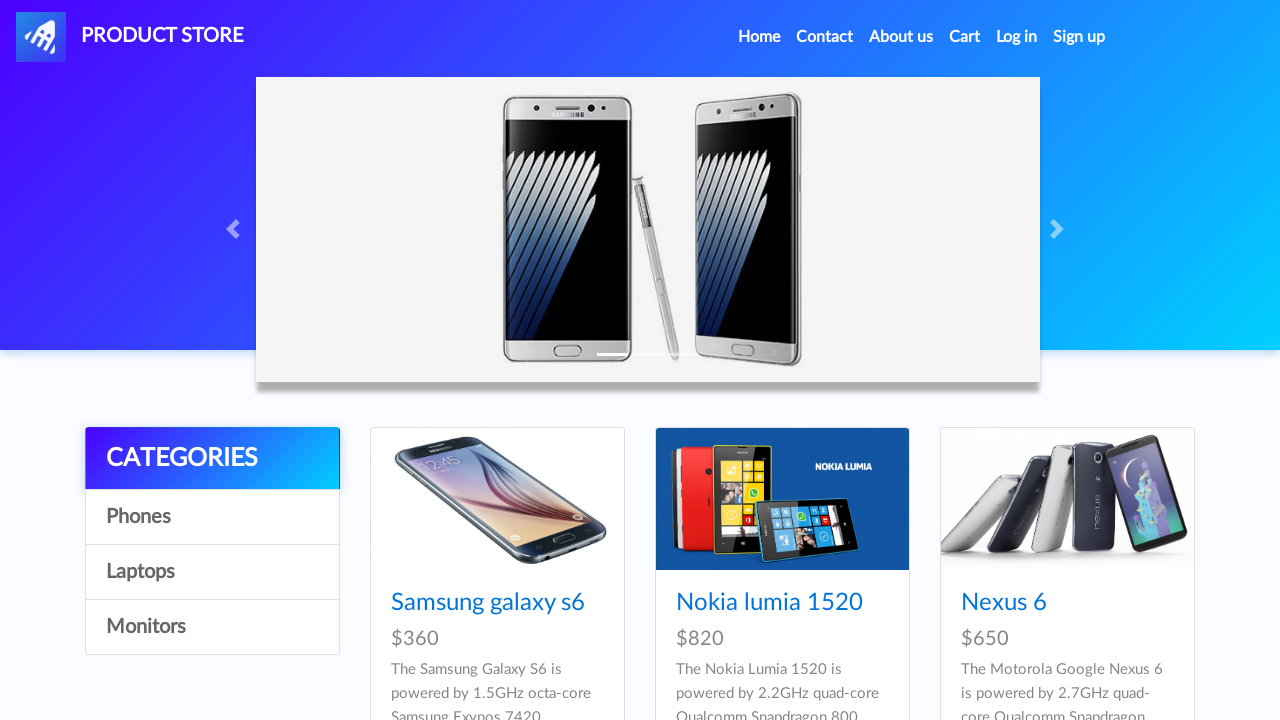

Waited for Laptops category products to load
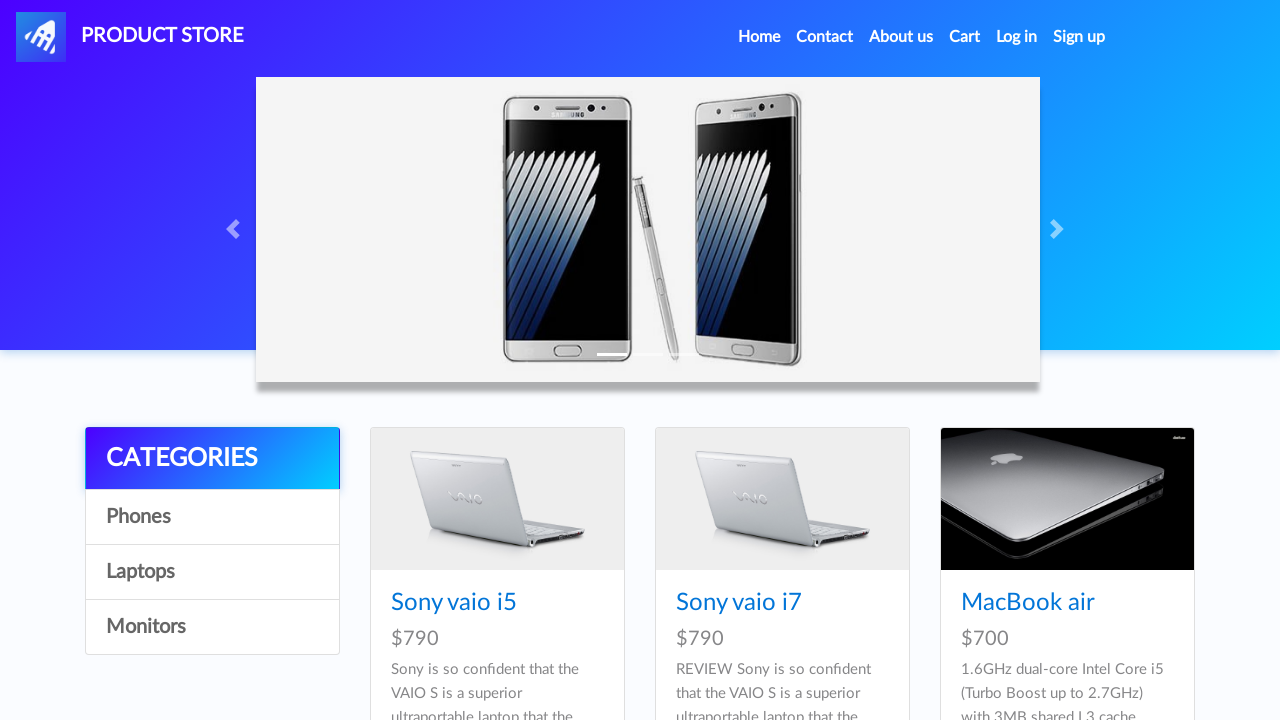

Clicked on 'Sony vaio i5' product at (454, 603) on a:has-text('Sony vaio i5')
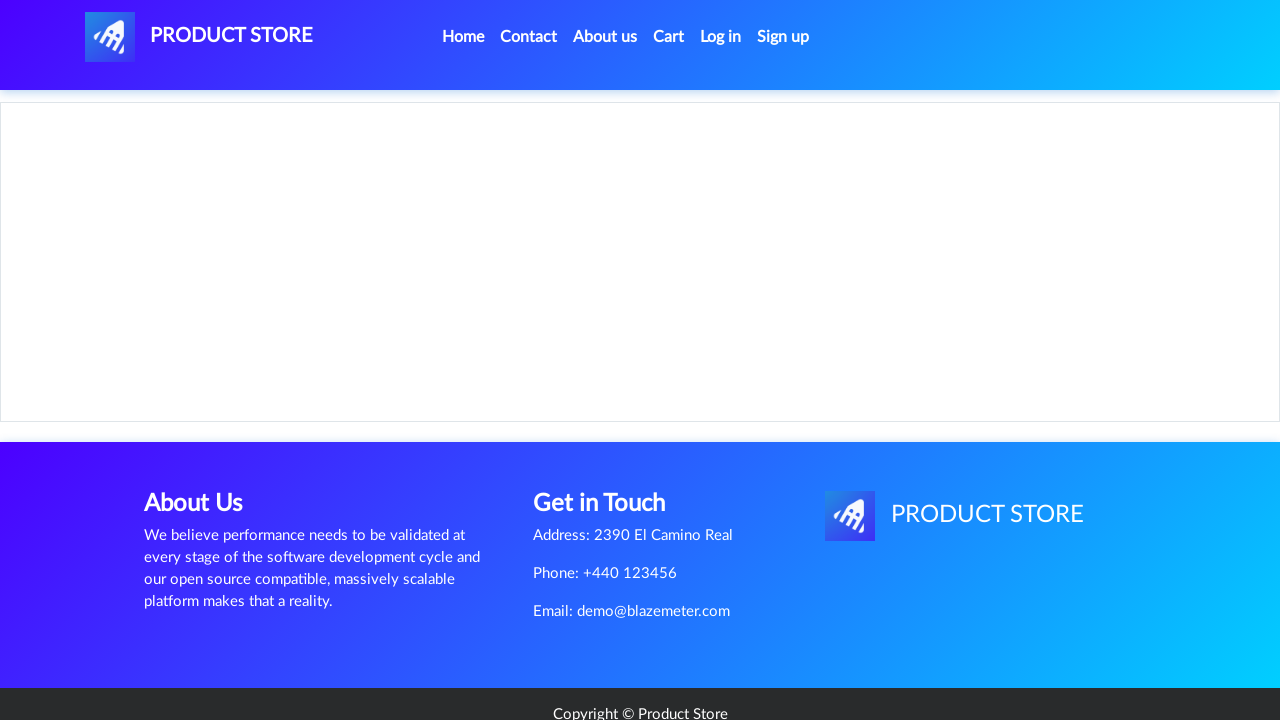

Waited for product page and 'Add to cart' button to load
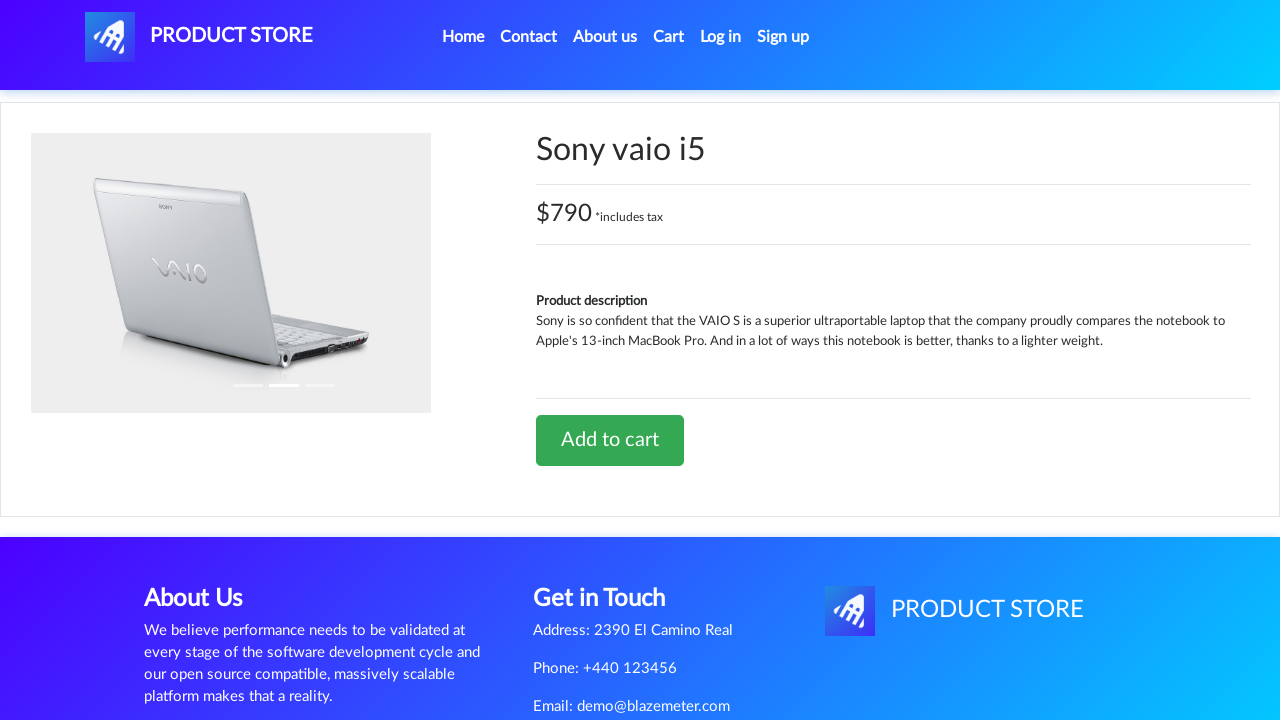

Clicked 'Add to cart' button at (610, 440) on a:has-text('Add to cart')
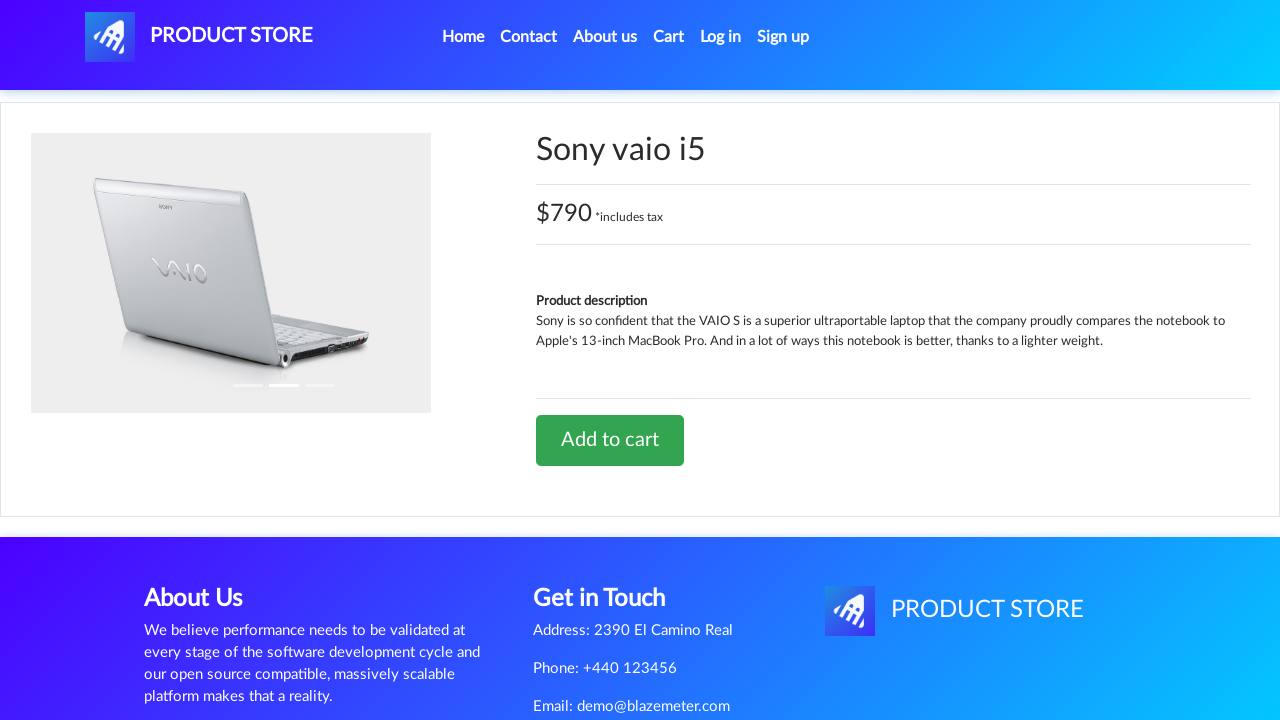

Registered dialog handler to accept confirmation alerts
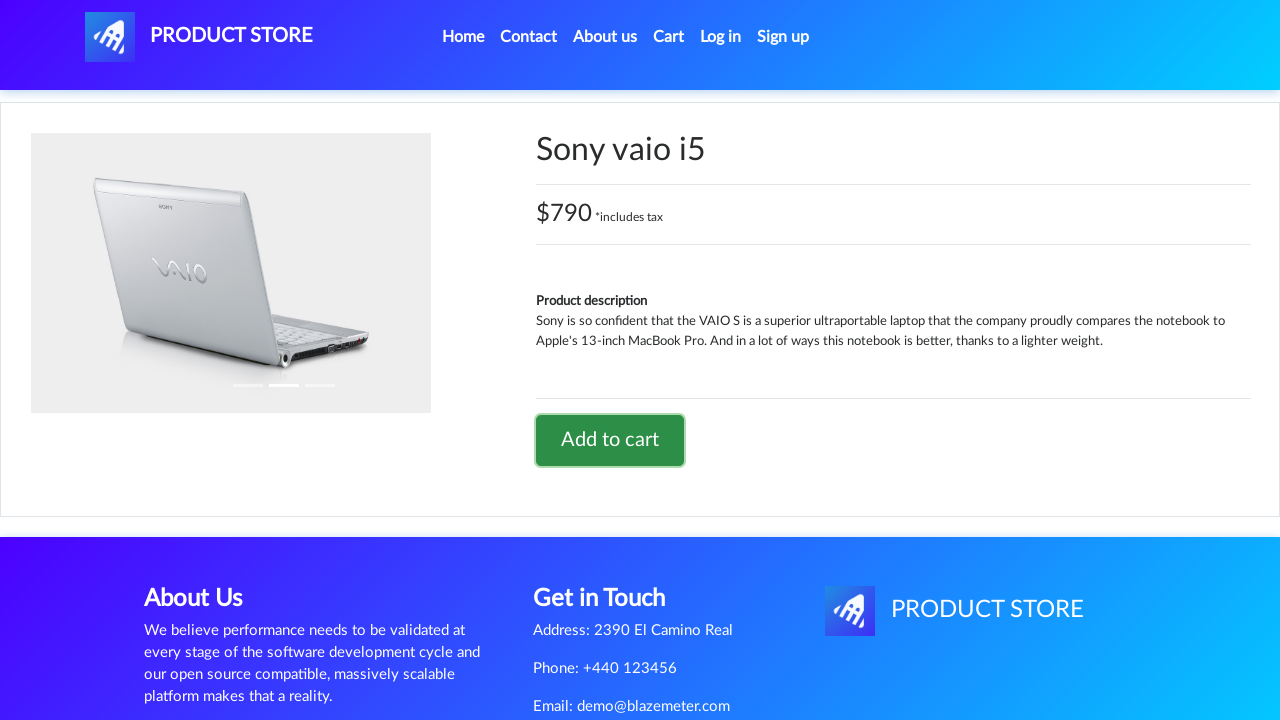

Waited for alert confirmation to be processed and dismissed
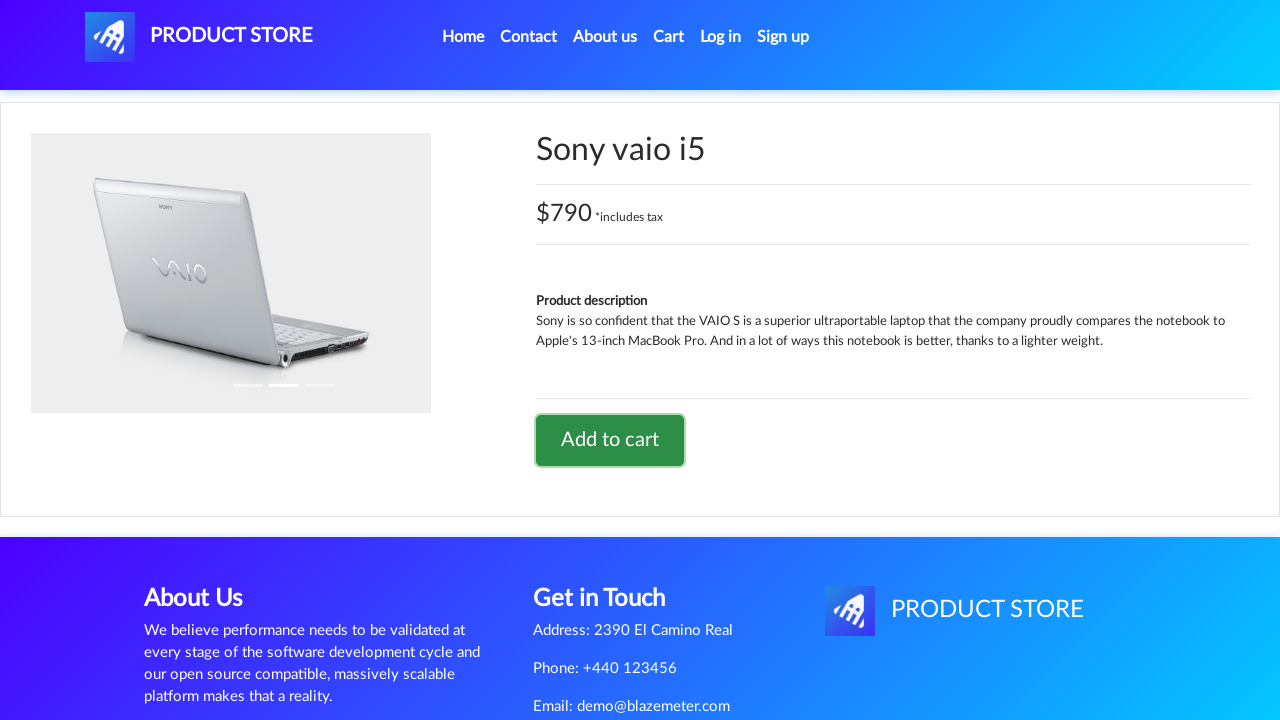

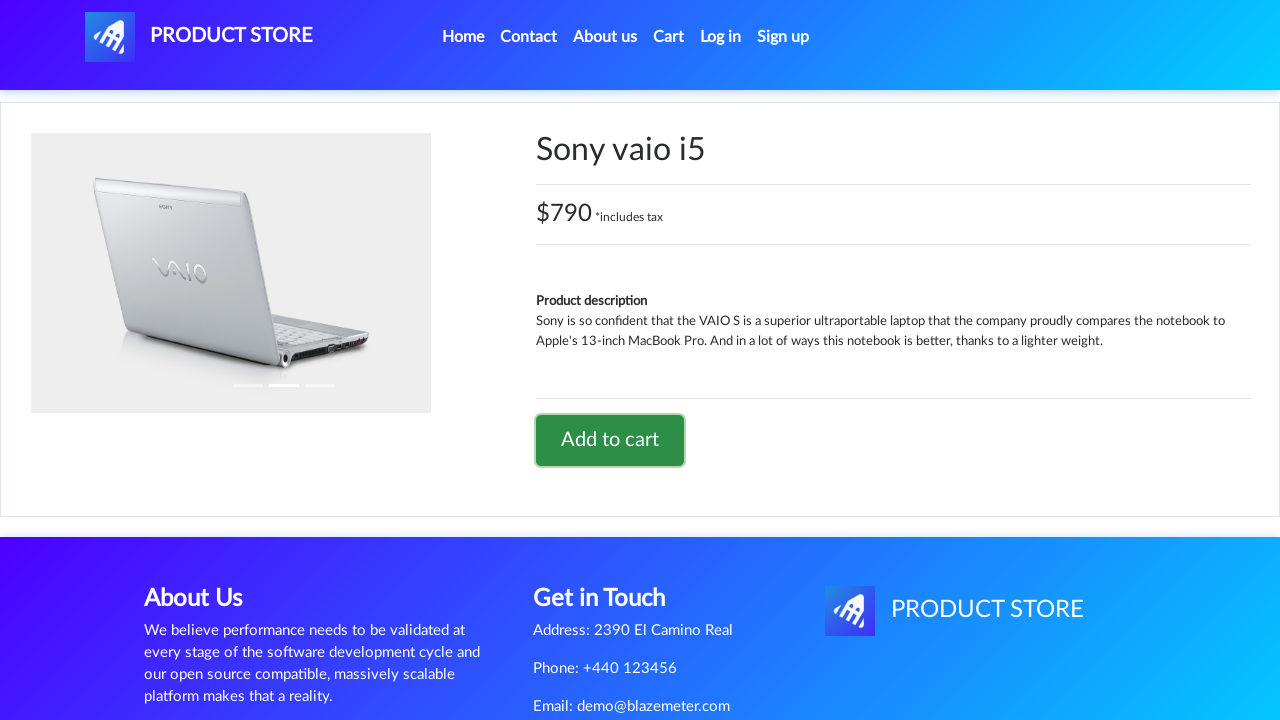